Tests hover functionality by moving mouse over an avatar element to reveal a hidden caption

Starting URL: http://the-internet.herokuapp.com/hovers

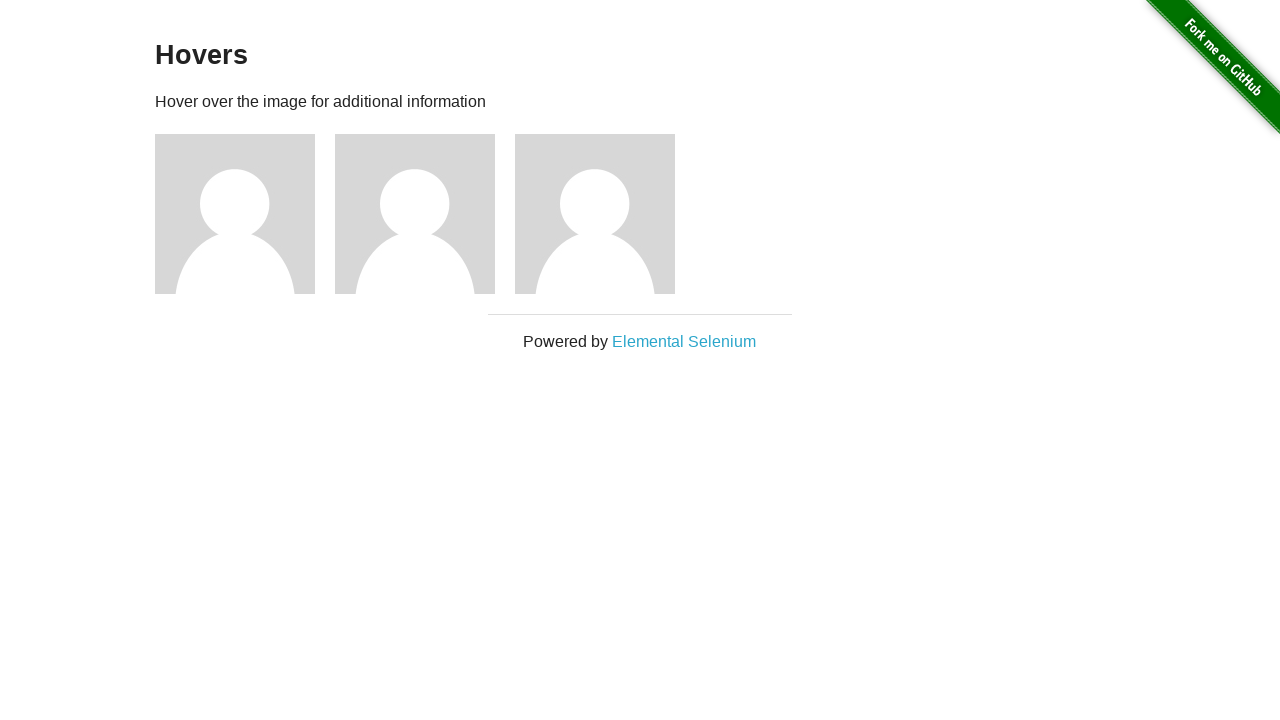

Navigated to hovers test page
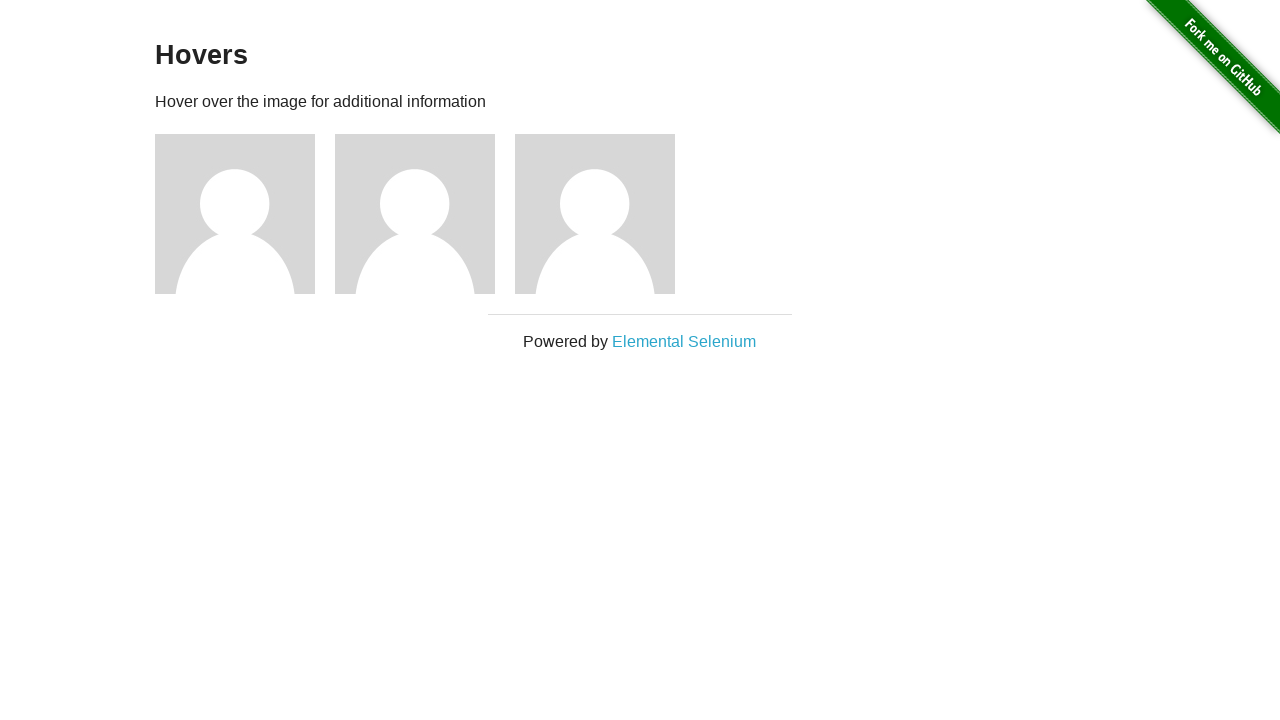

Located first avatar element
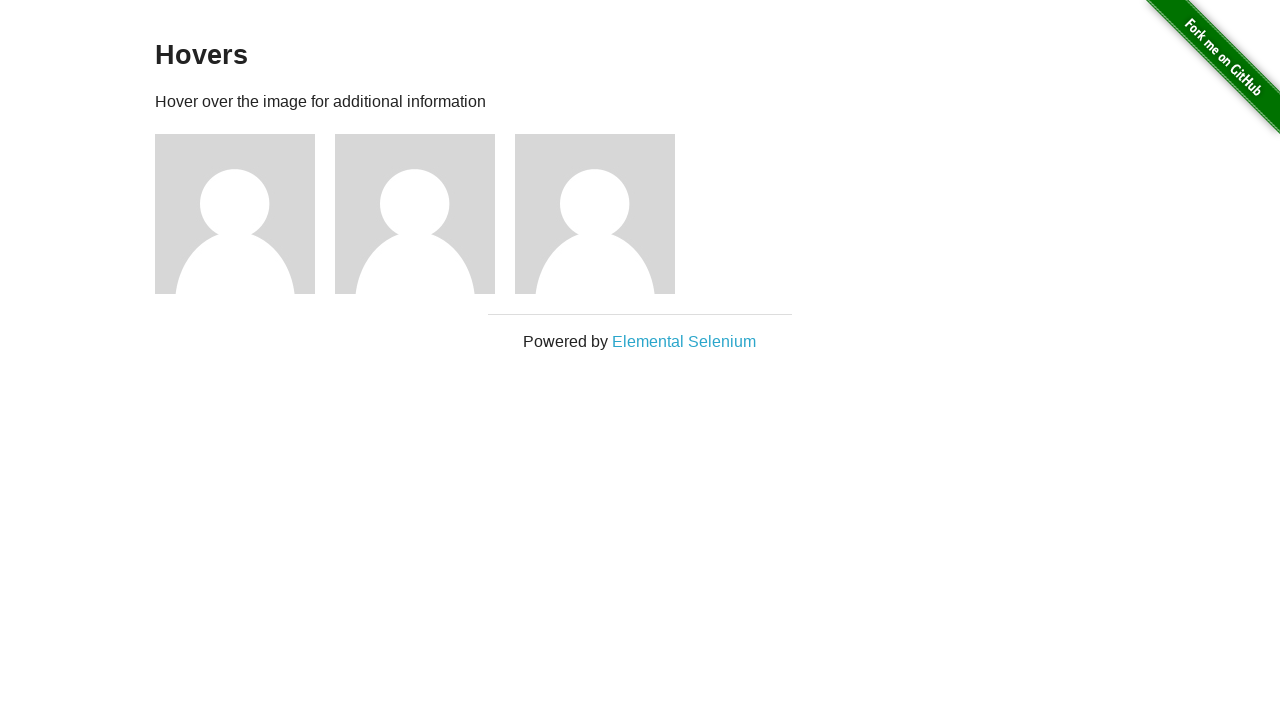

Hovered over avatar element to reveal hidden caption at (245, 214) on .figure >> nth=0
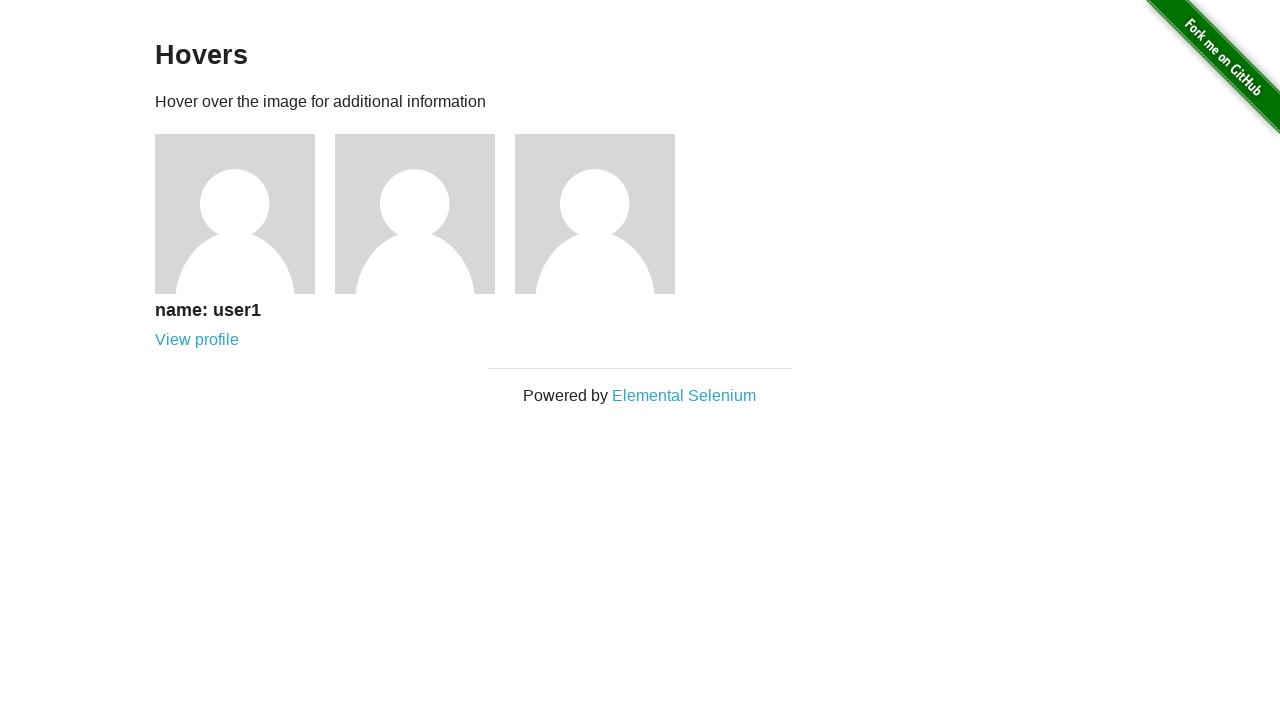

Verified that caption is now visible after hover
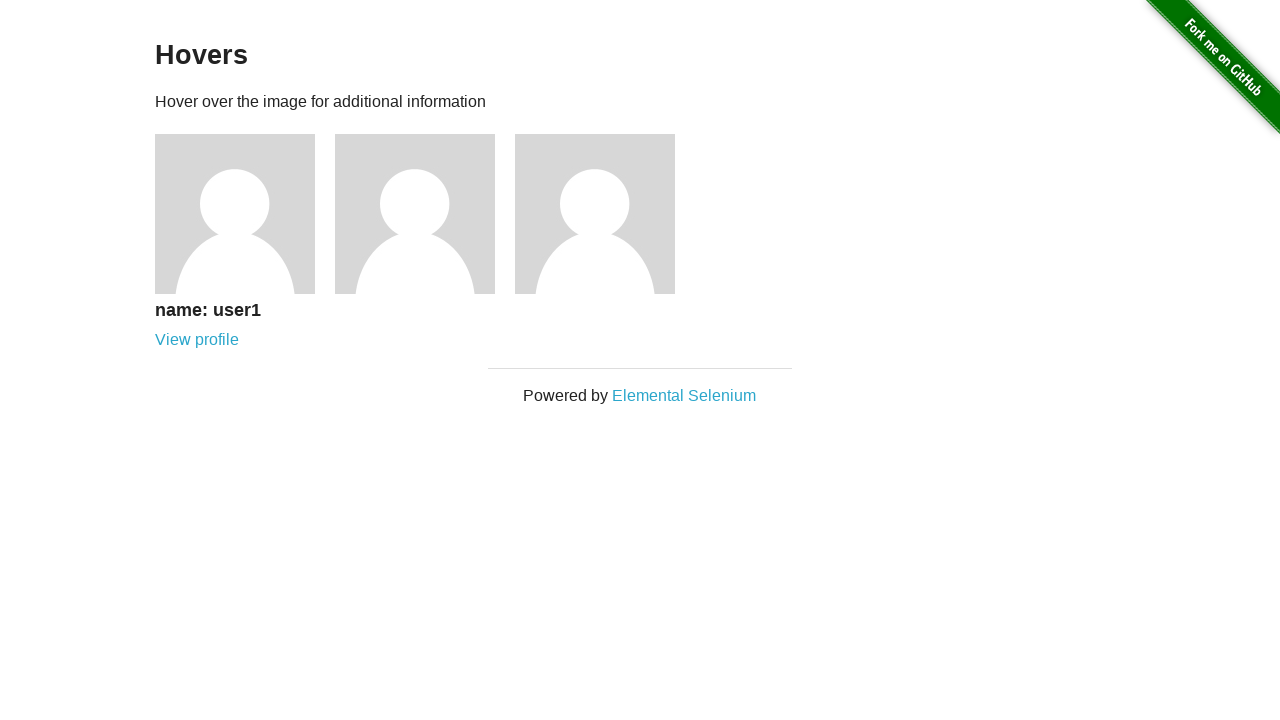

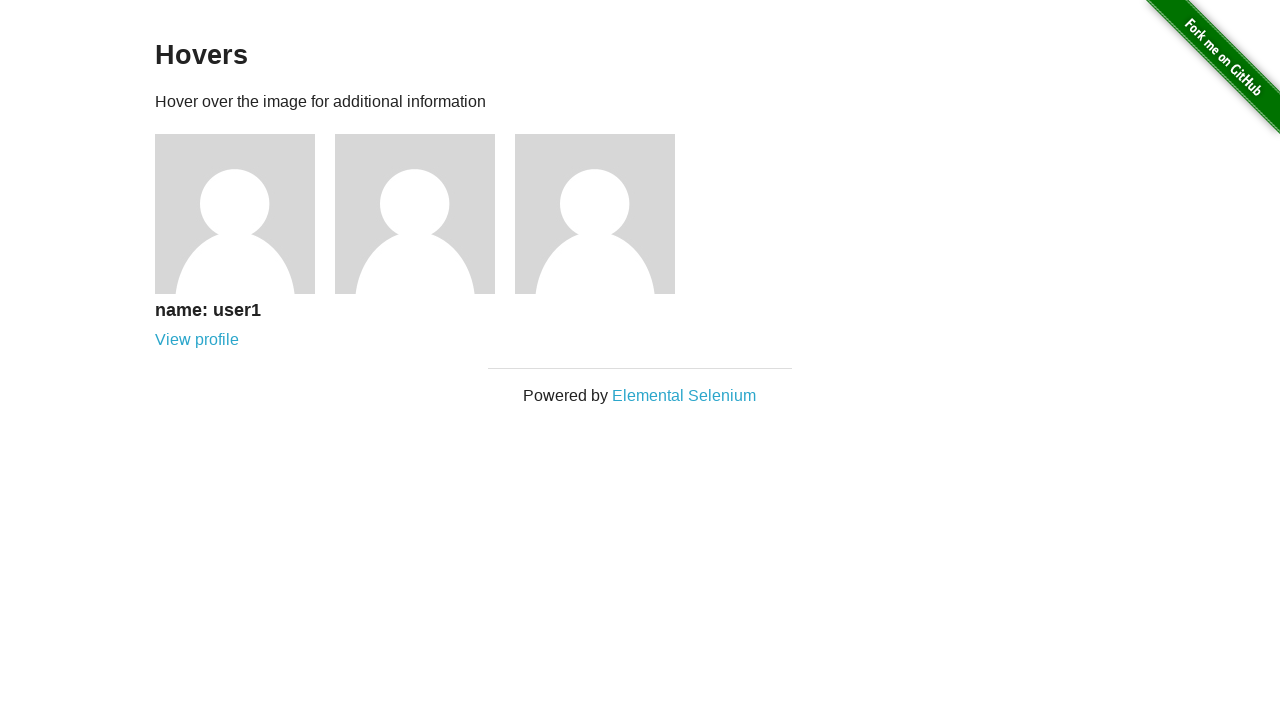